Tests multiple window handling by clicking a link to open a new window, switching between windows, and verifying content in both windows

Starting URL: https://the-internet.herokuapp.com/

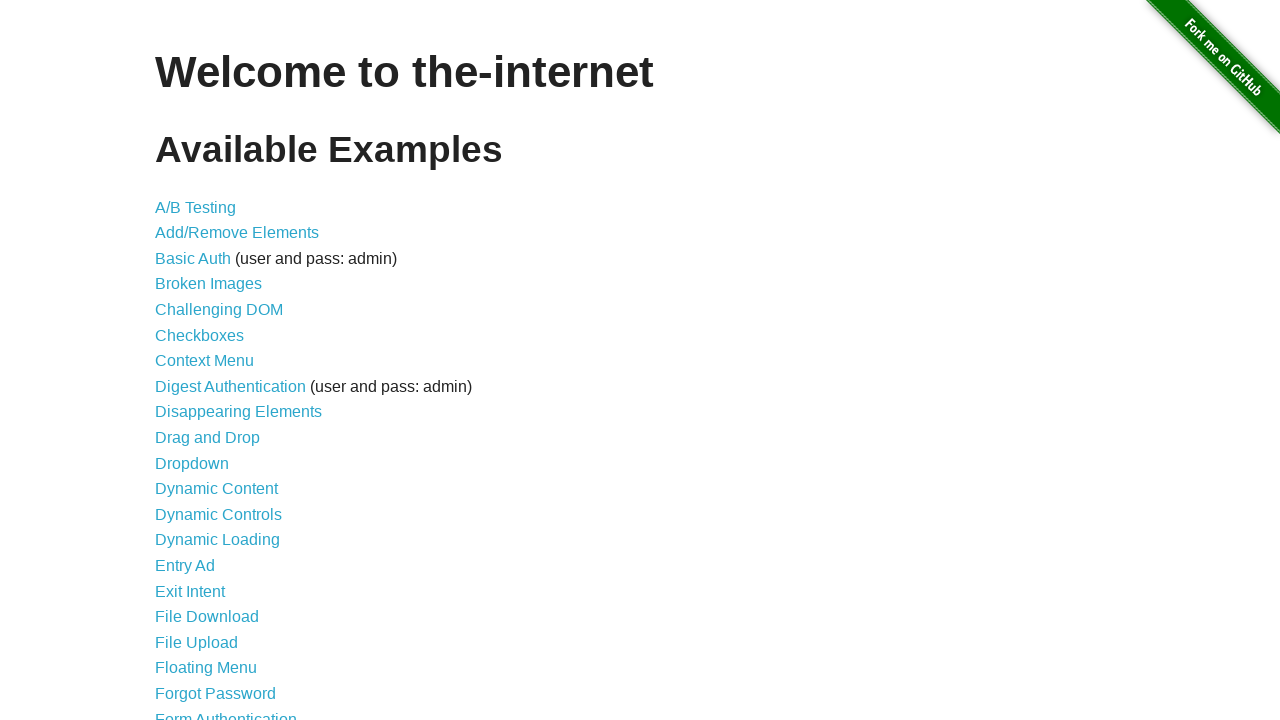

Clicked on Multiple Windows link at (218, 369) on text=Multiple Windows
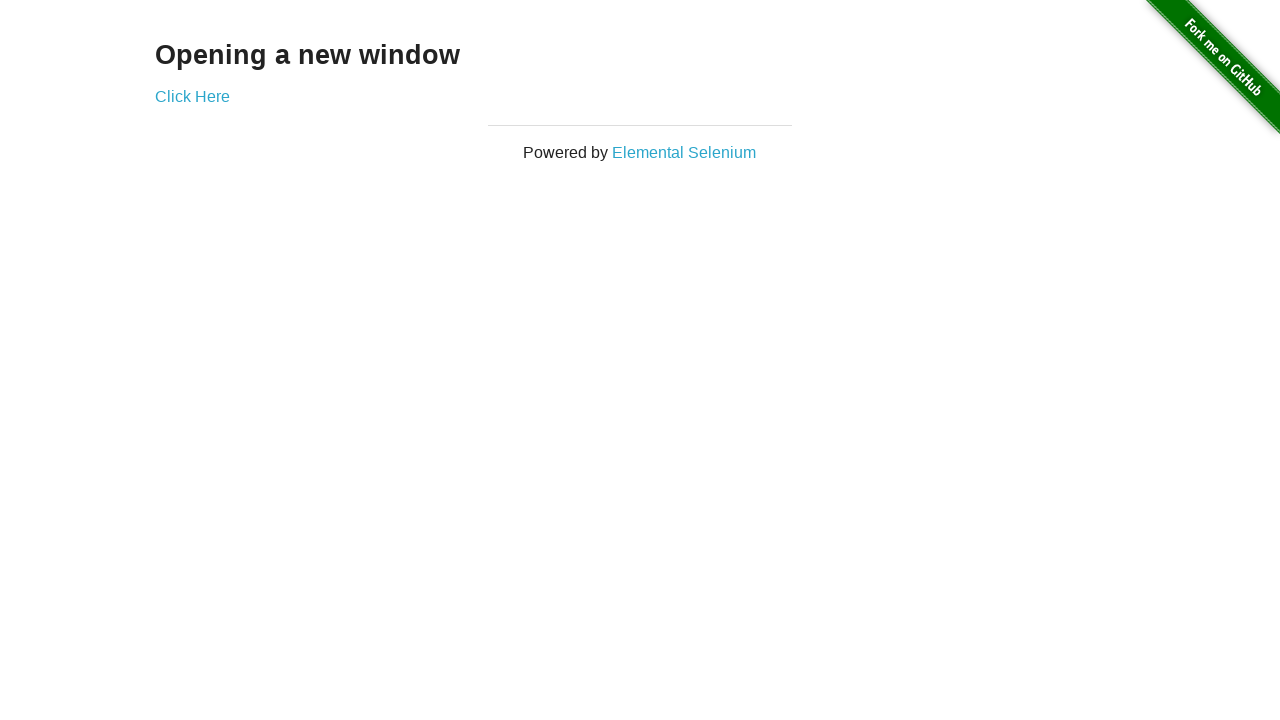

Waited for 'Opening a new window' heading to load
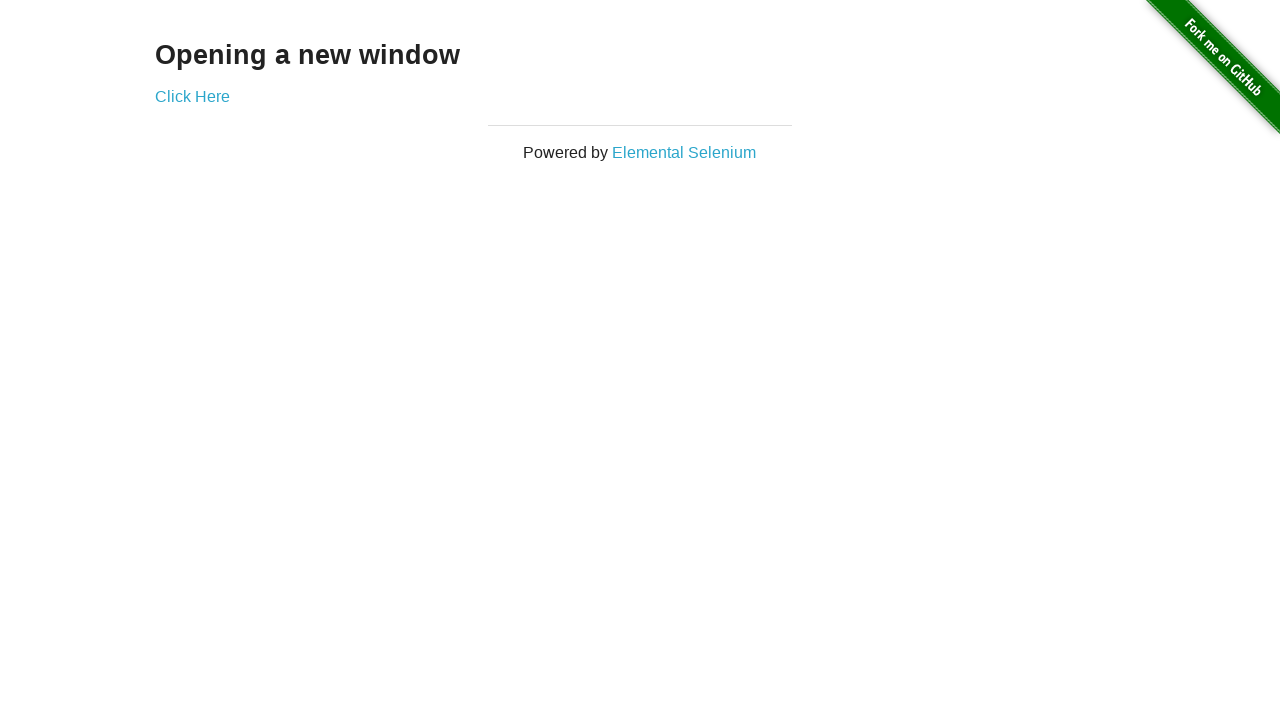

Clicked 'Click Here' link to open new window at (192, 96) on text=Click Here
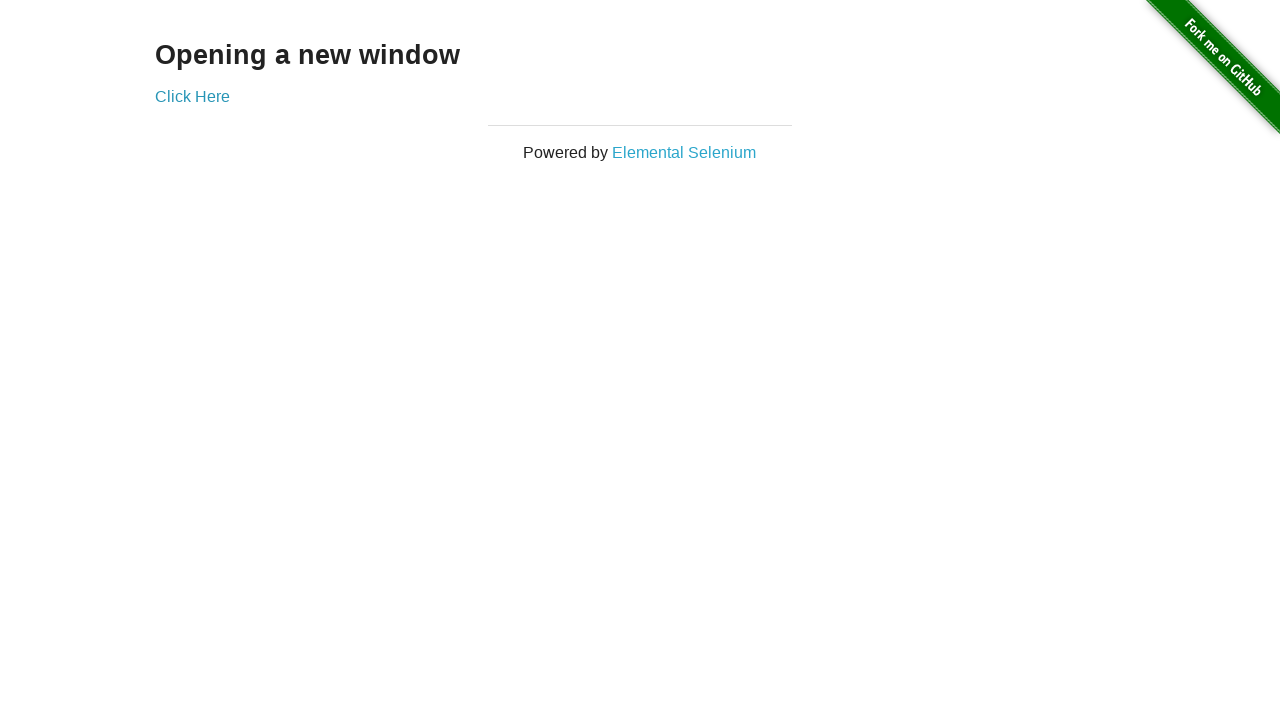

New window loaded completely
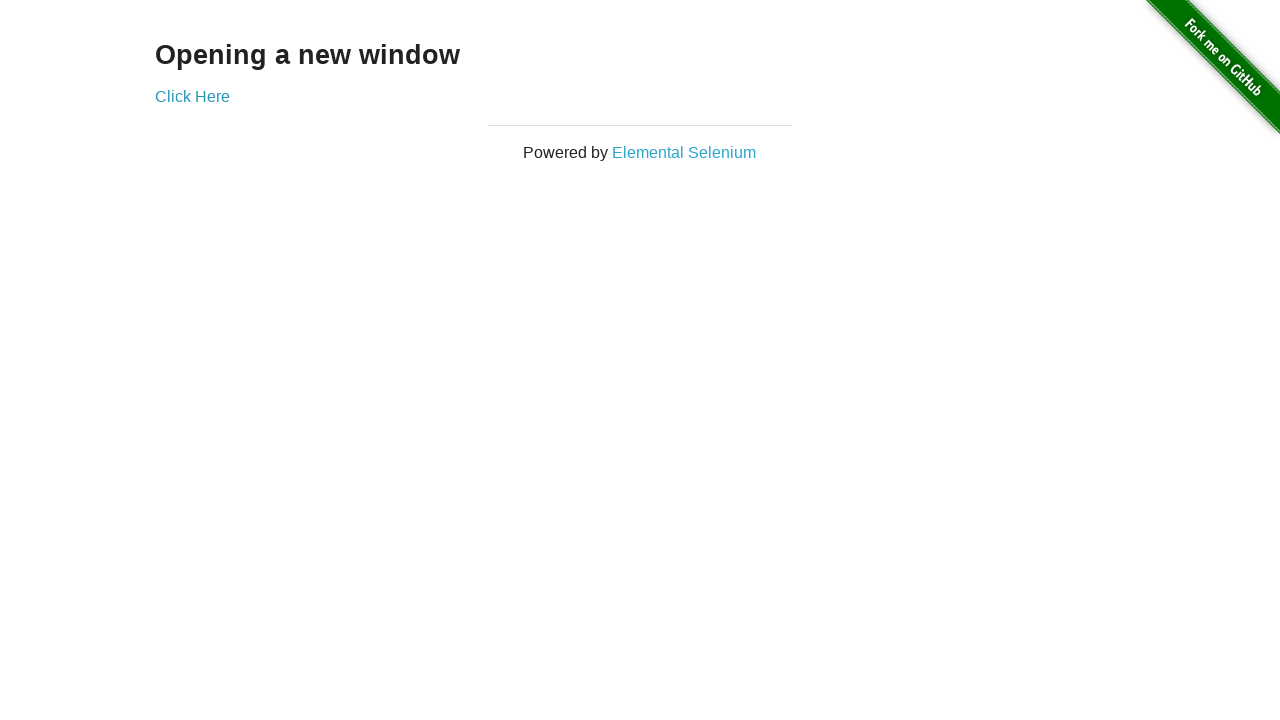

Verified heading element in new window
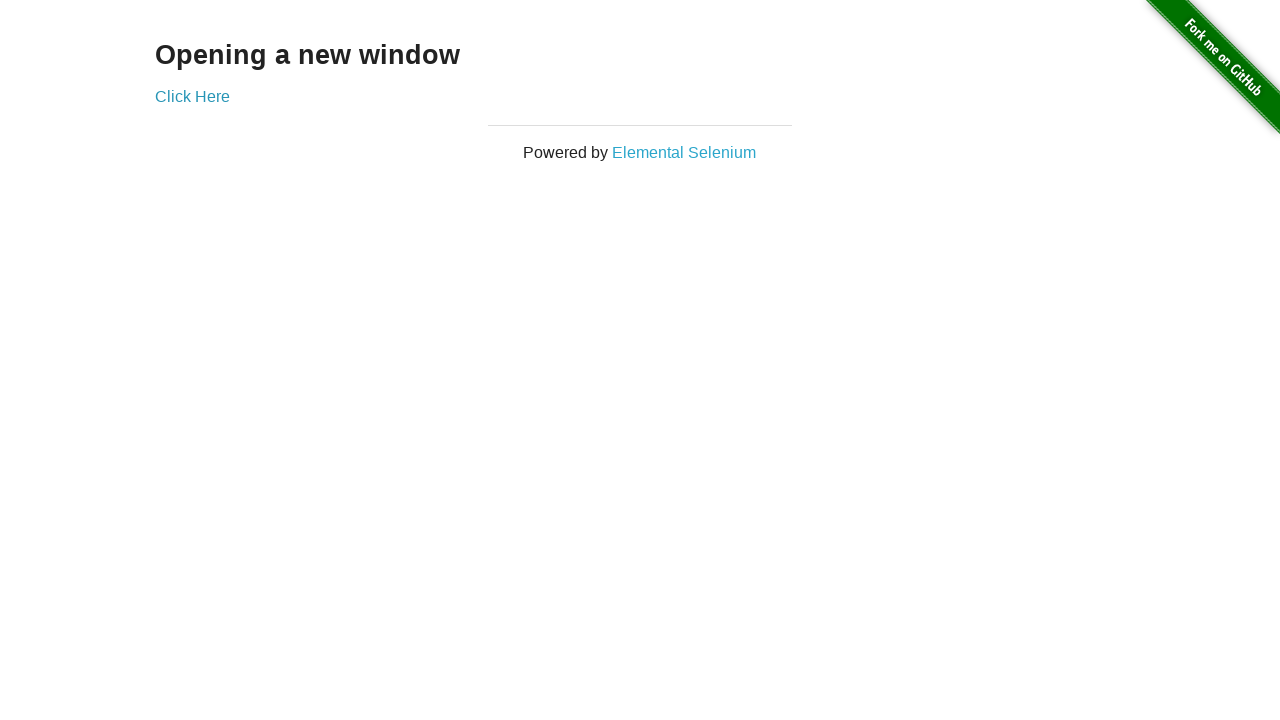

Switched back to original window
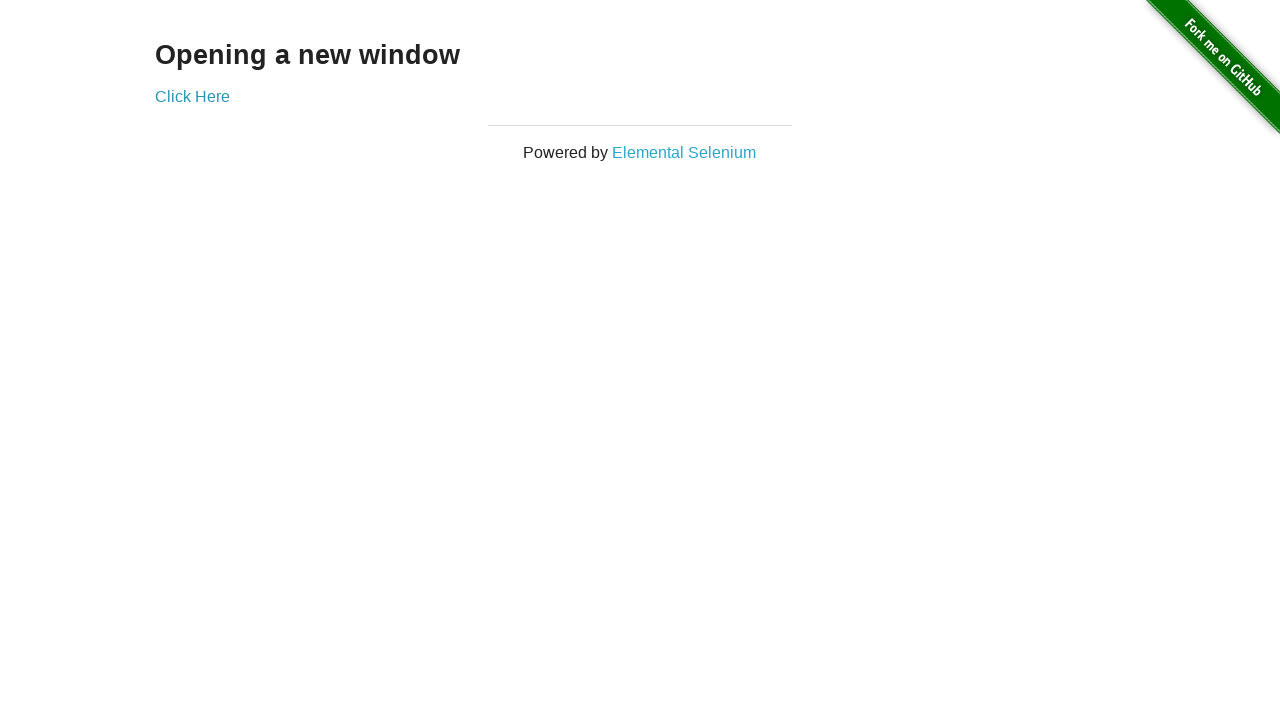

Verified original page content is present
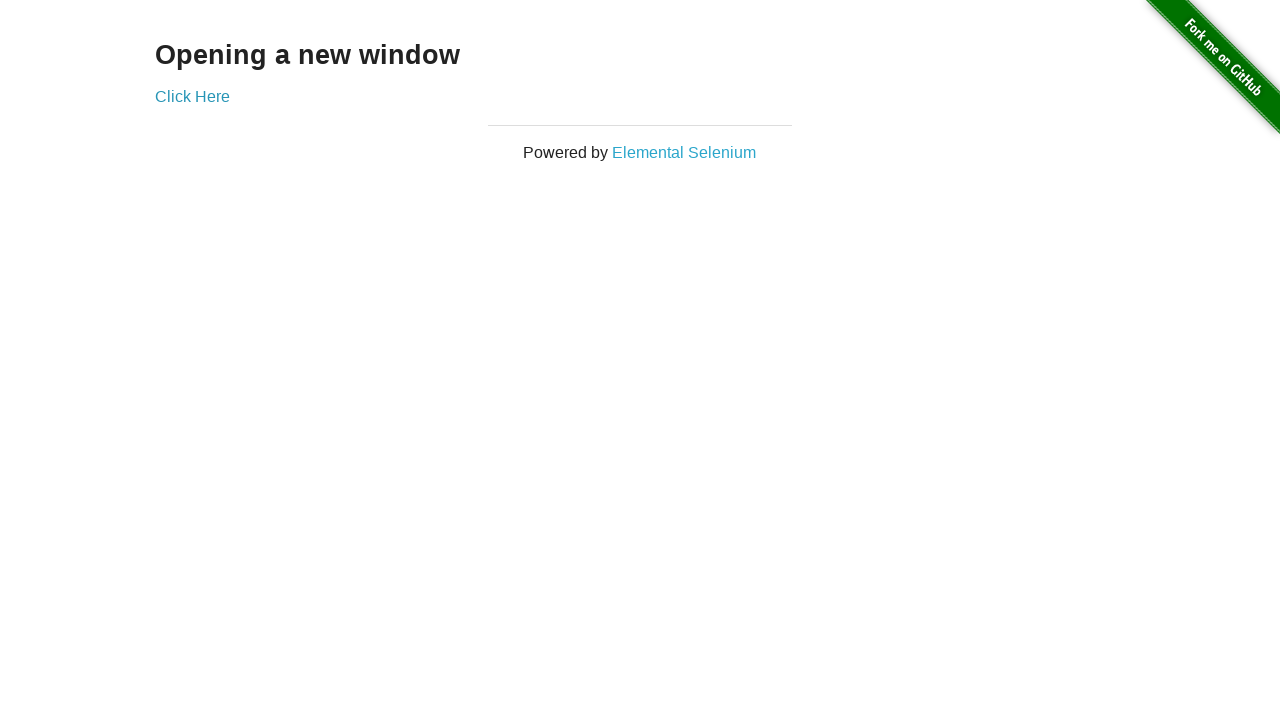

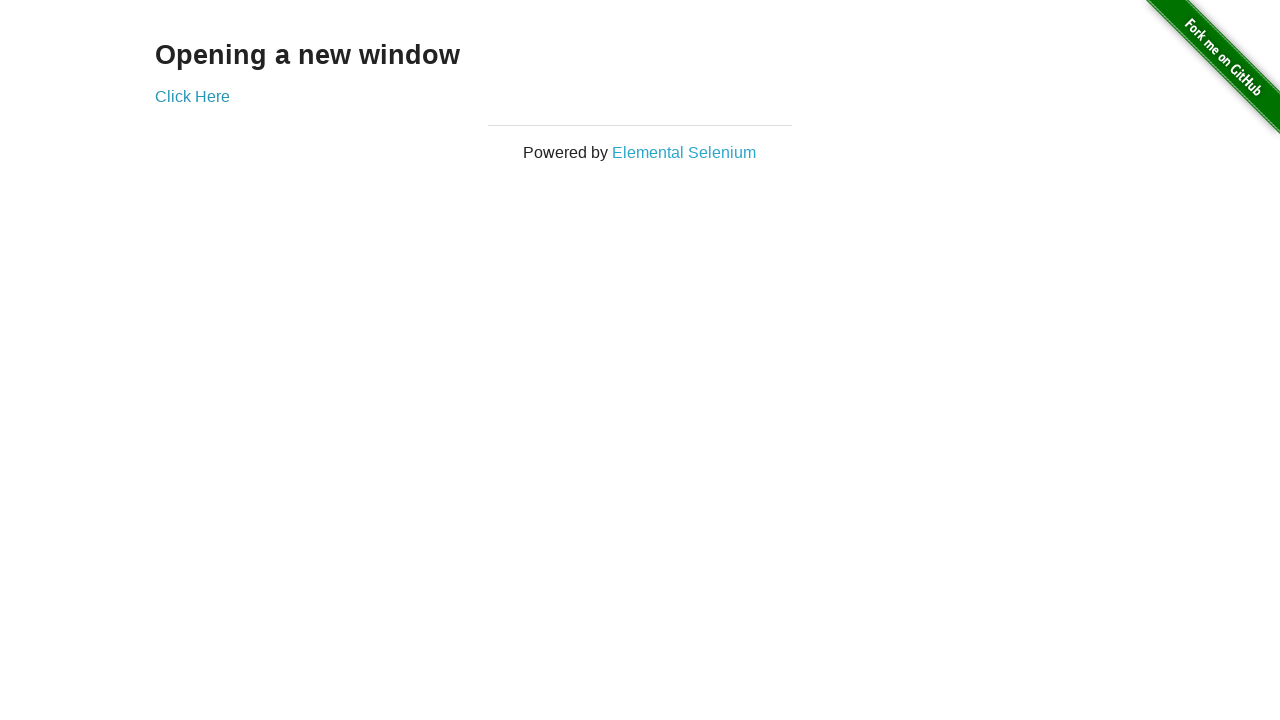